Tests scrolling functionality by navigating to a page, scrolling down by 100 pixels, and clicking a button that may be below the fold.

Starting URL: https://SunInJuly.github.io/execute_script.html

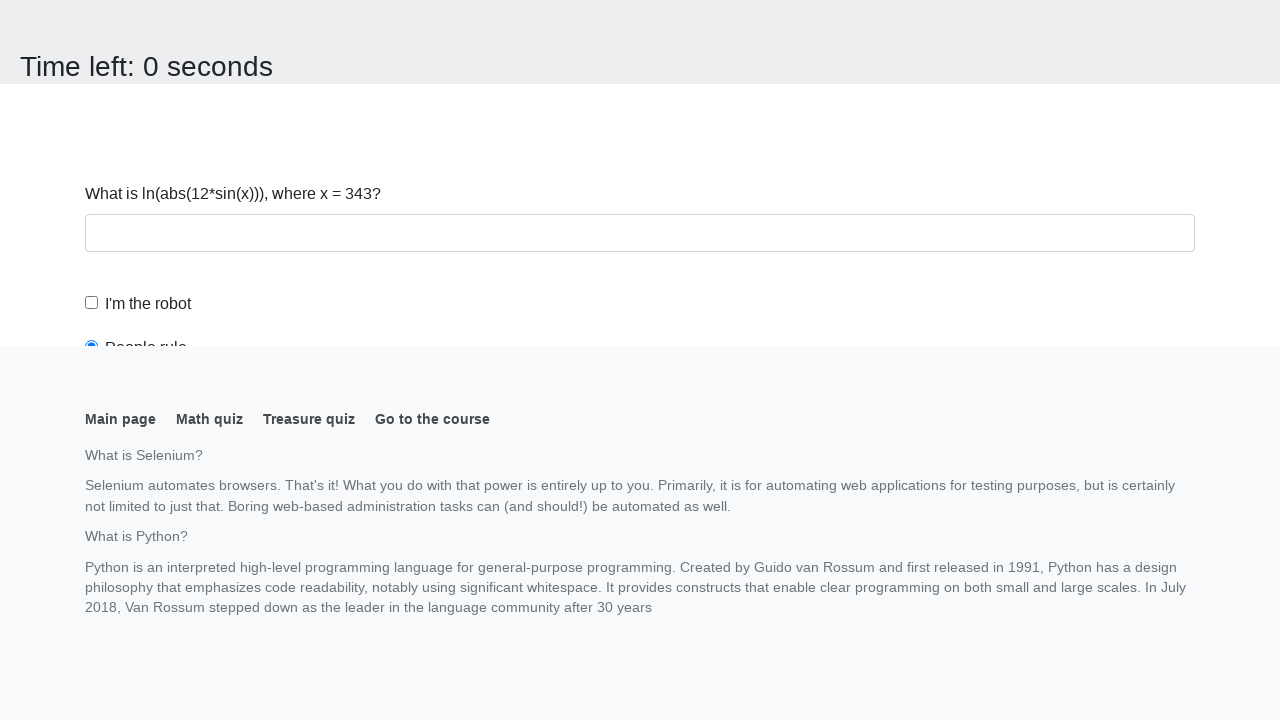

Navigated to execute_script test page
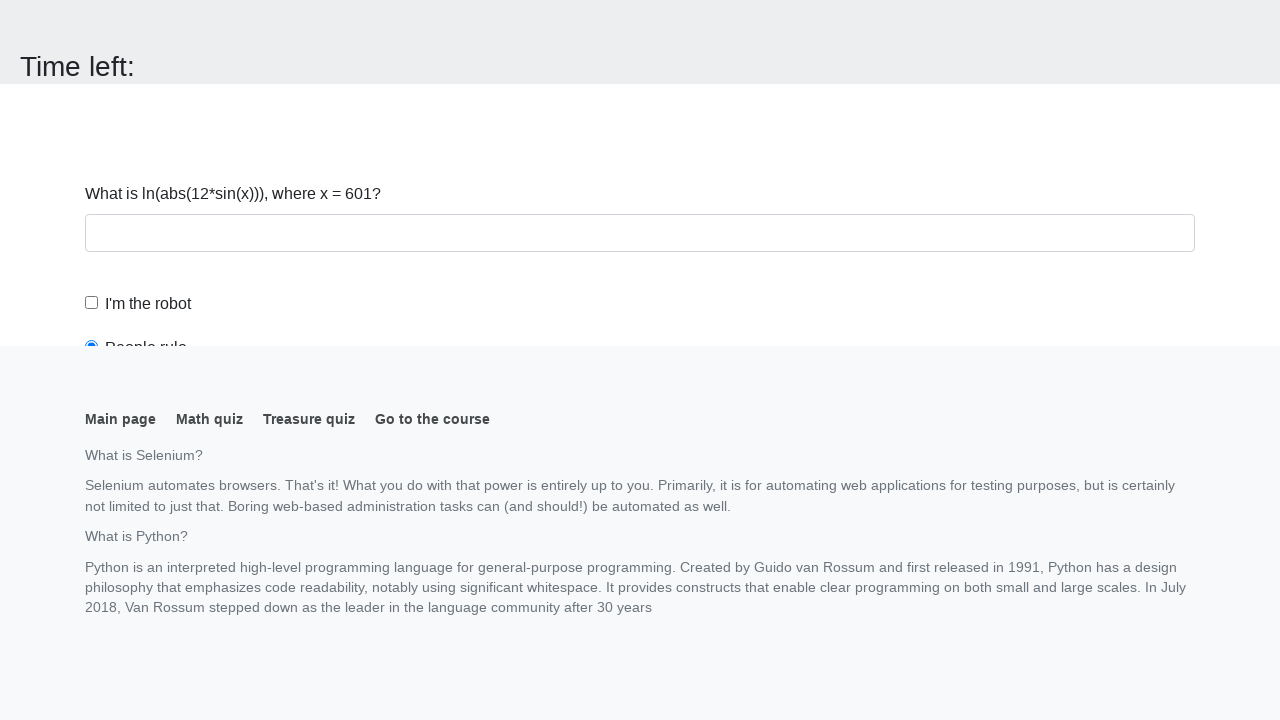

Scrolled down by 100 pixels
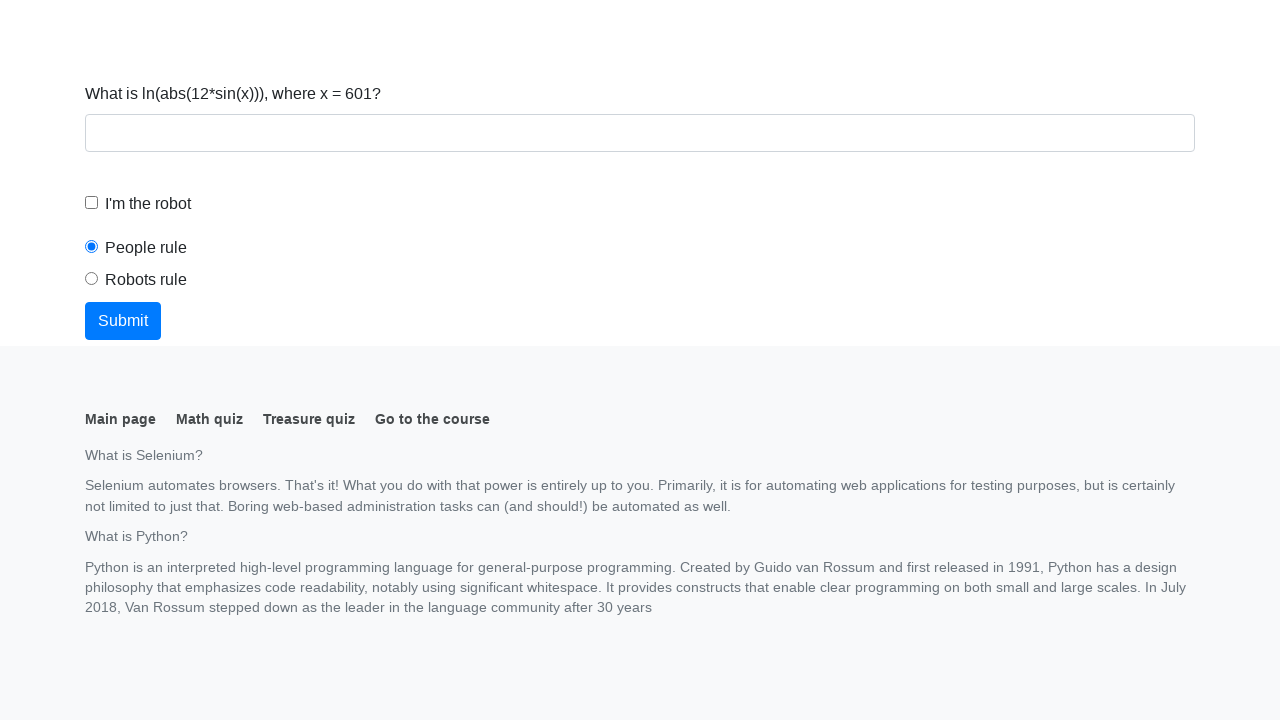

Waited for scroll animation to complete
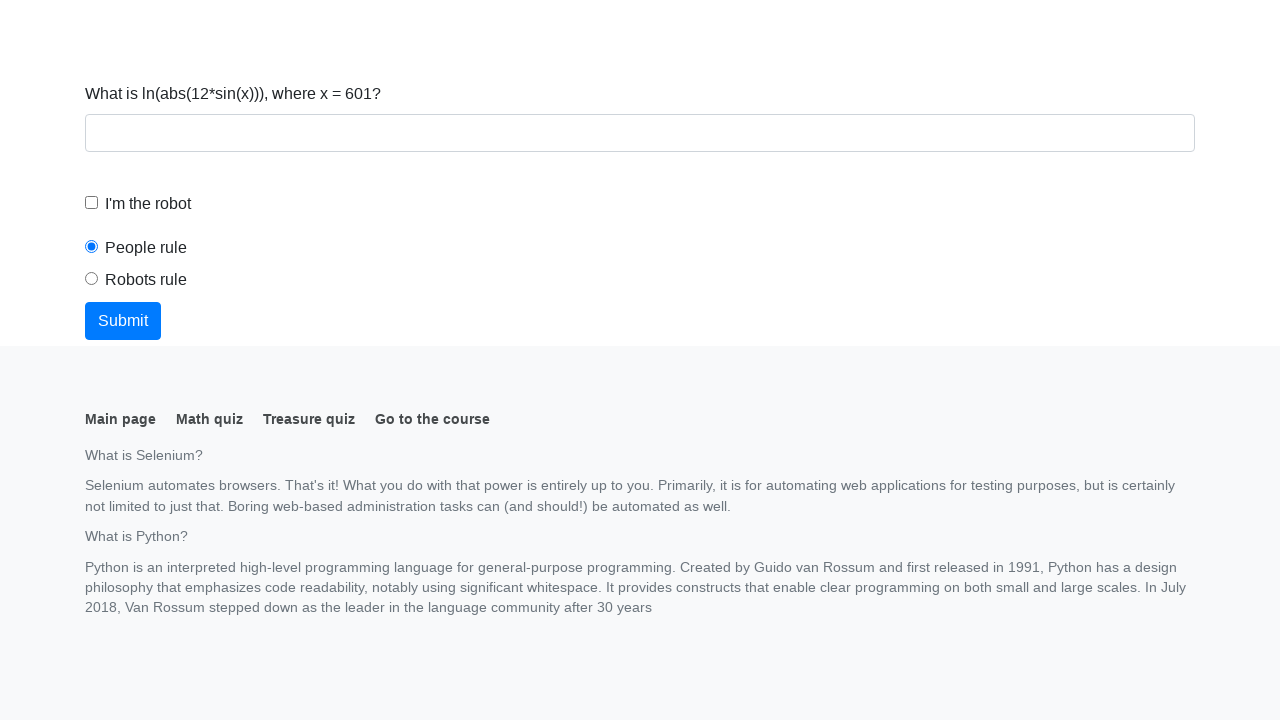

Clicked button below the fold at (123, 321) on button
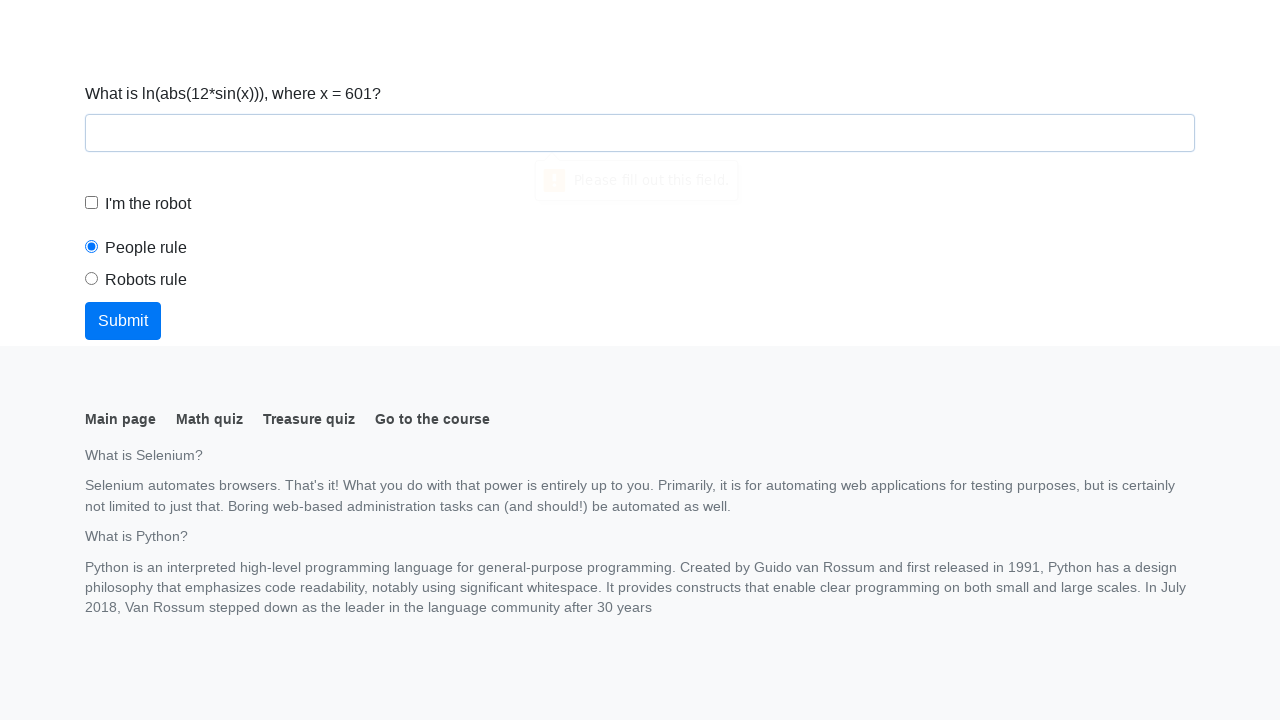

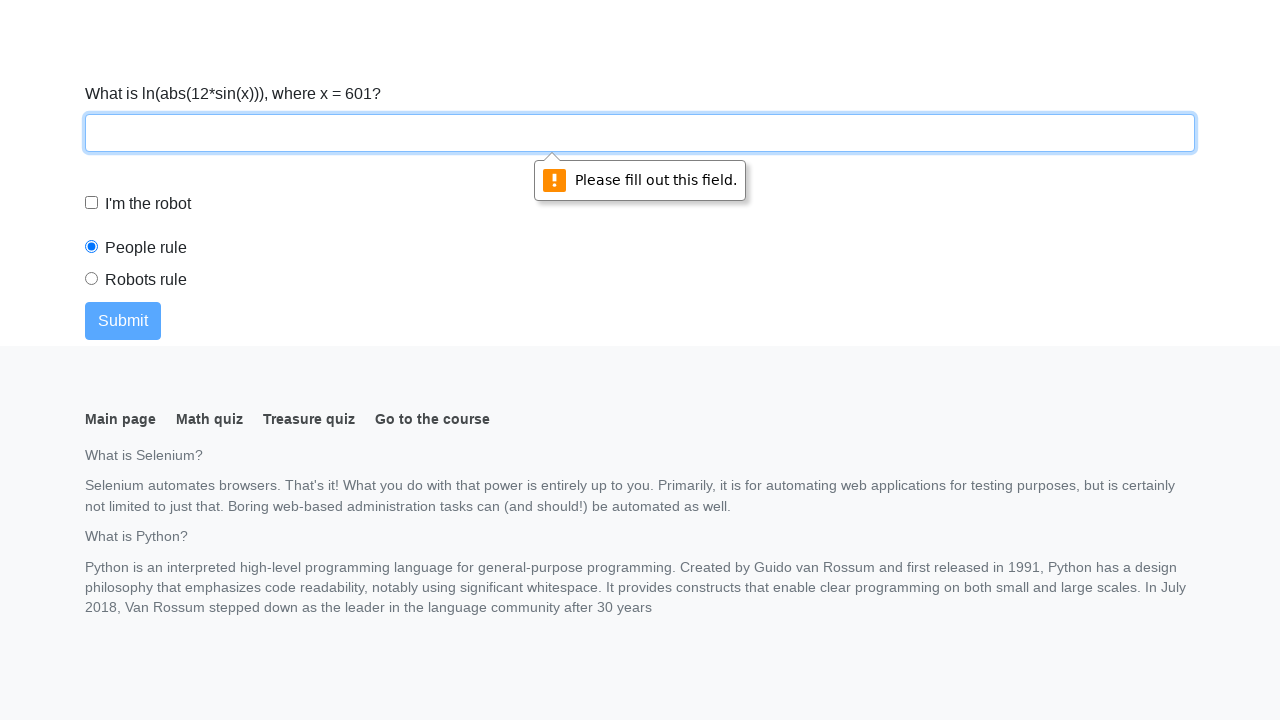